Navigates to the Clien community website and maximizes the browser window

Starting URL: http://clien.net

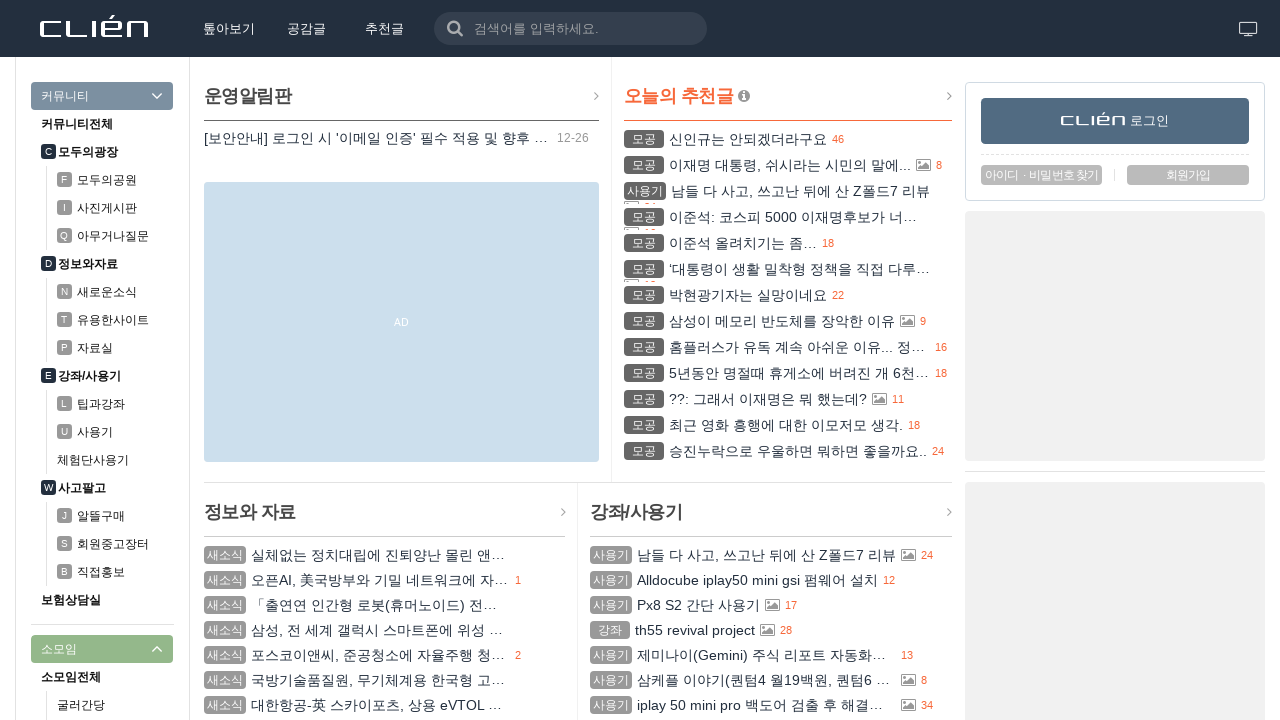

Set viewport size to 1920x1080 to maximize browser window
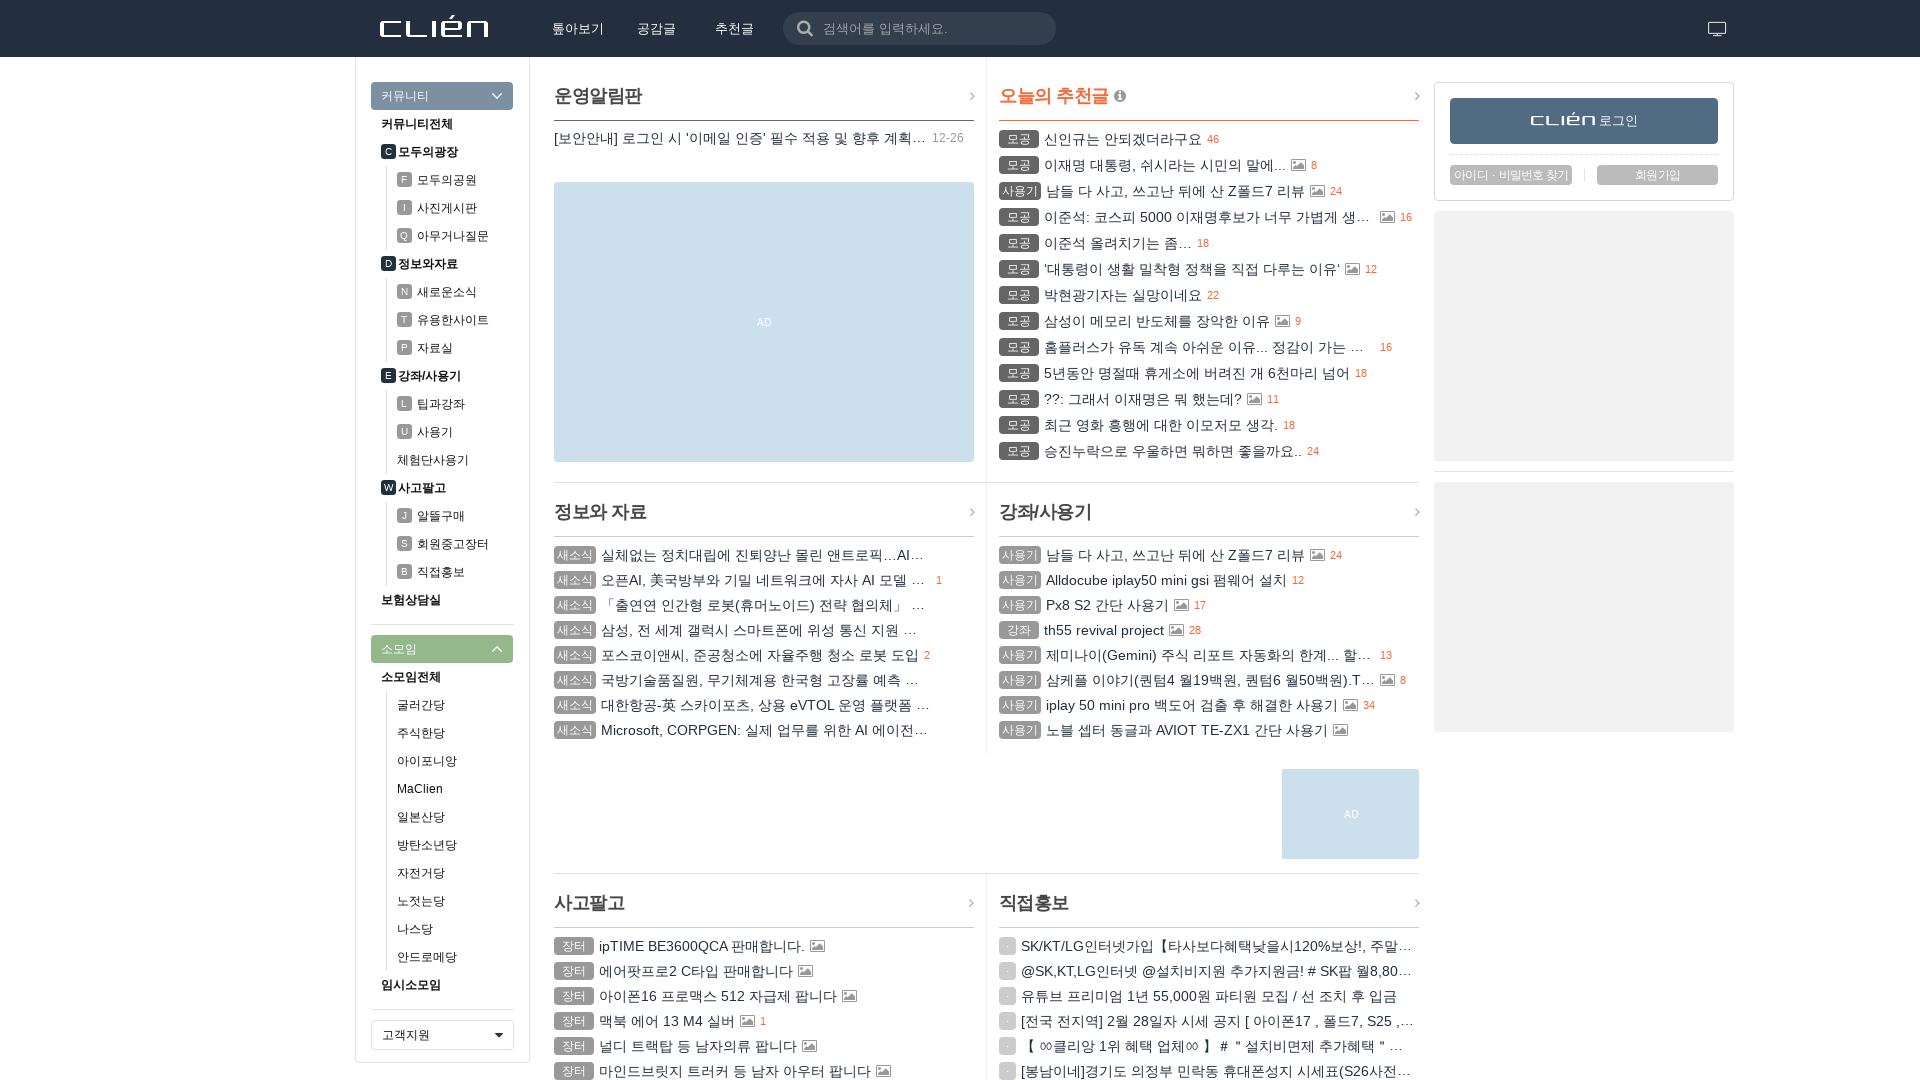

Waited for page to load (domcontentloaded event)
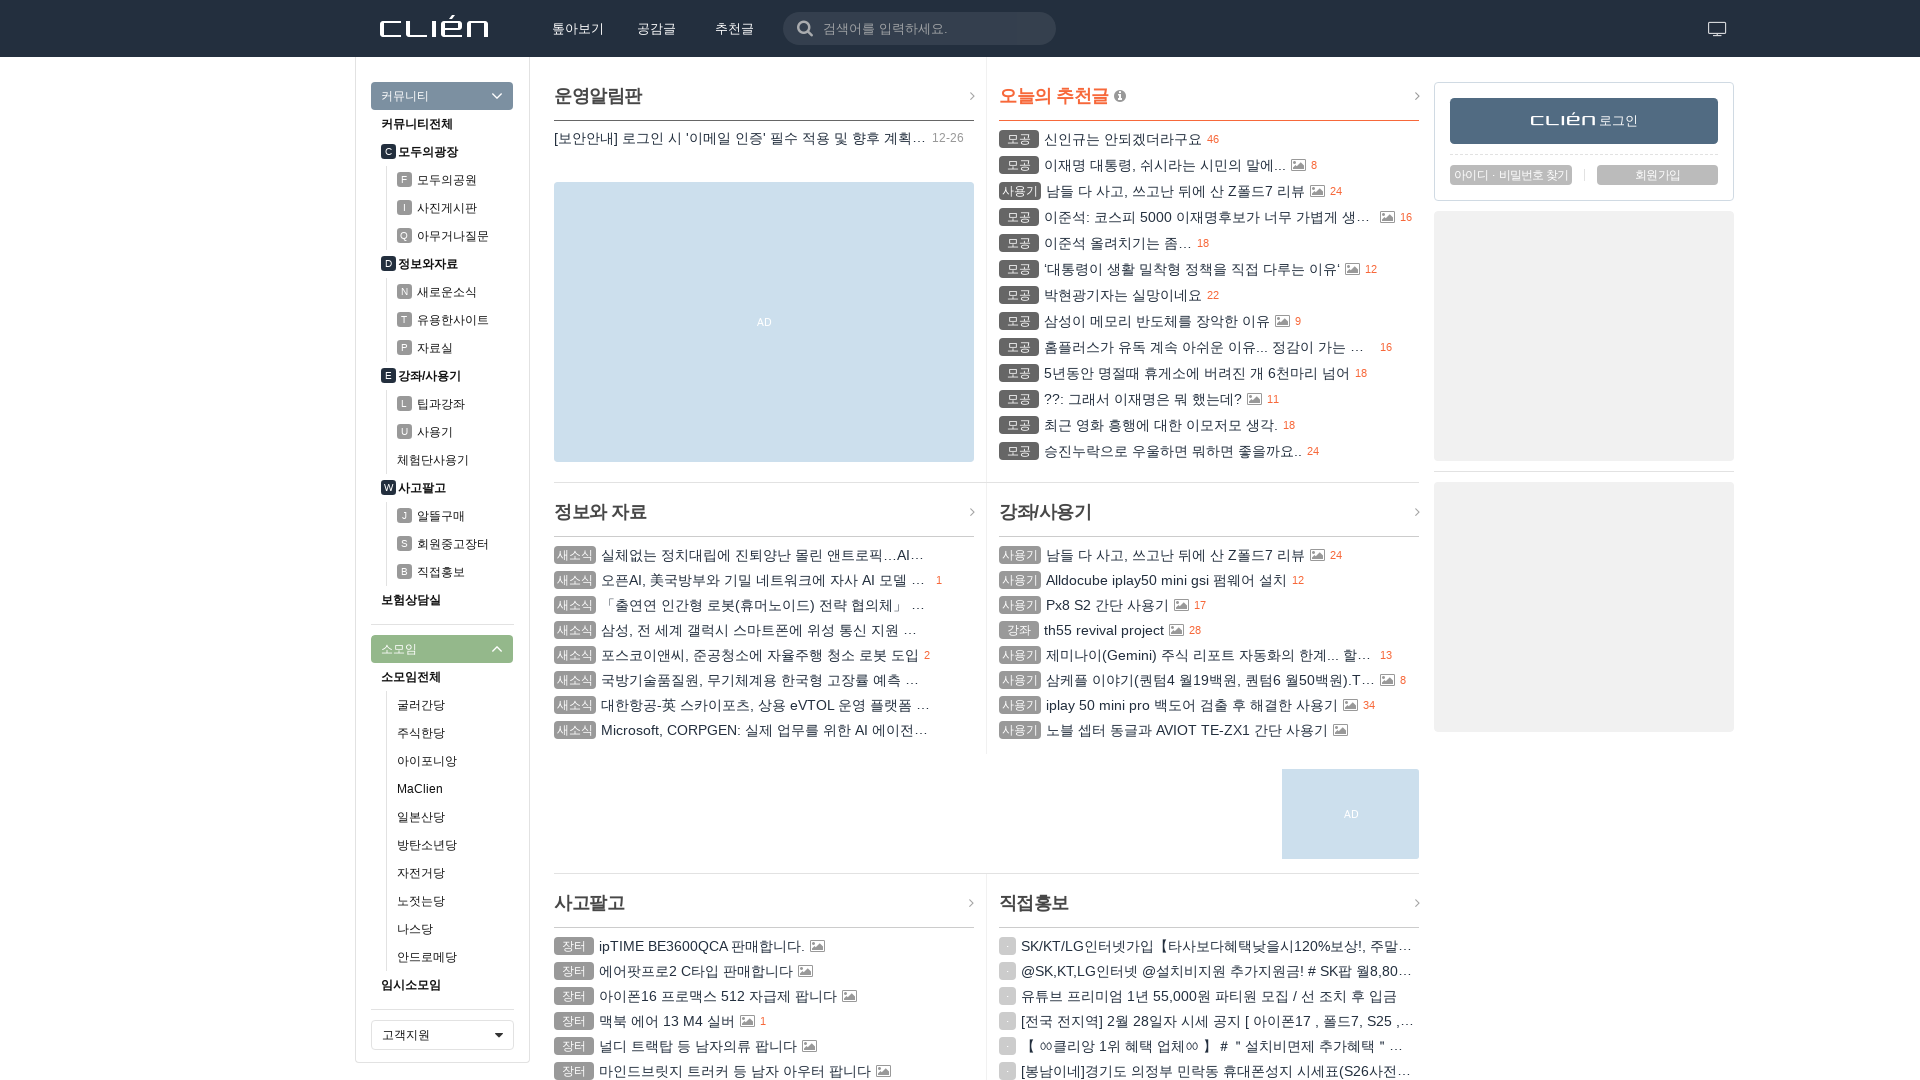

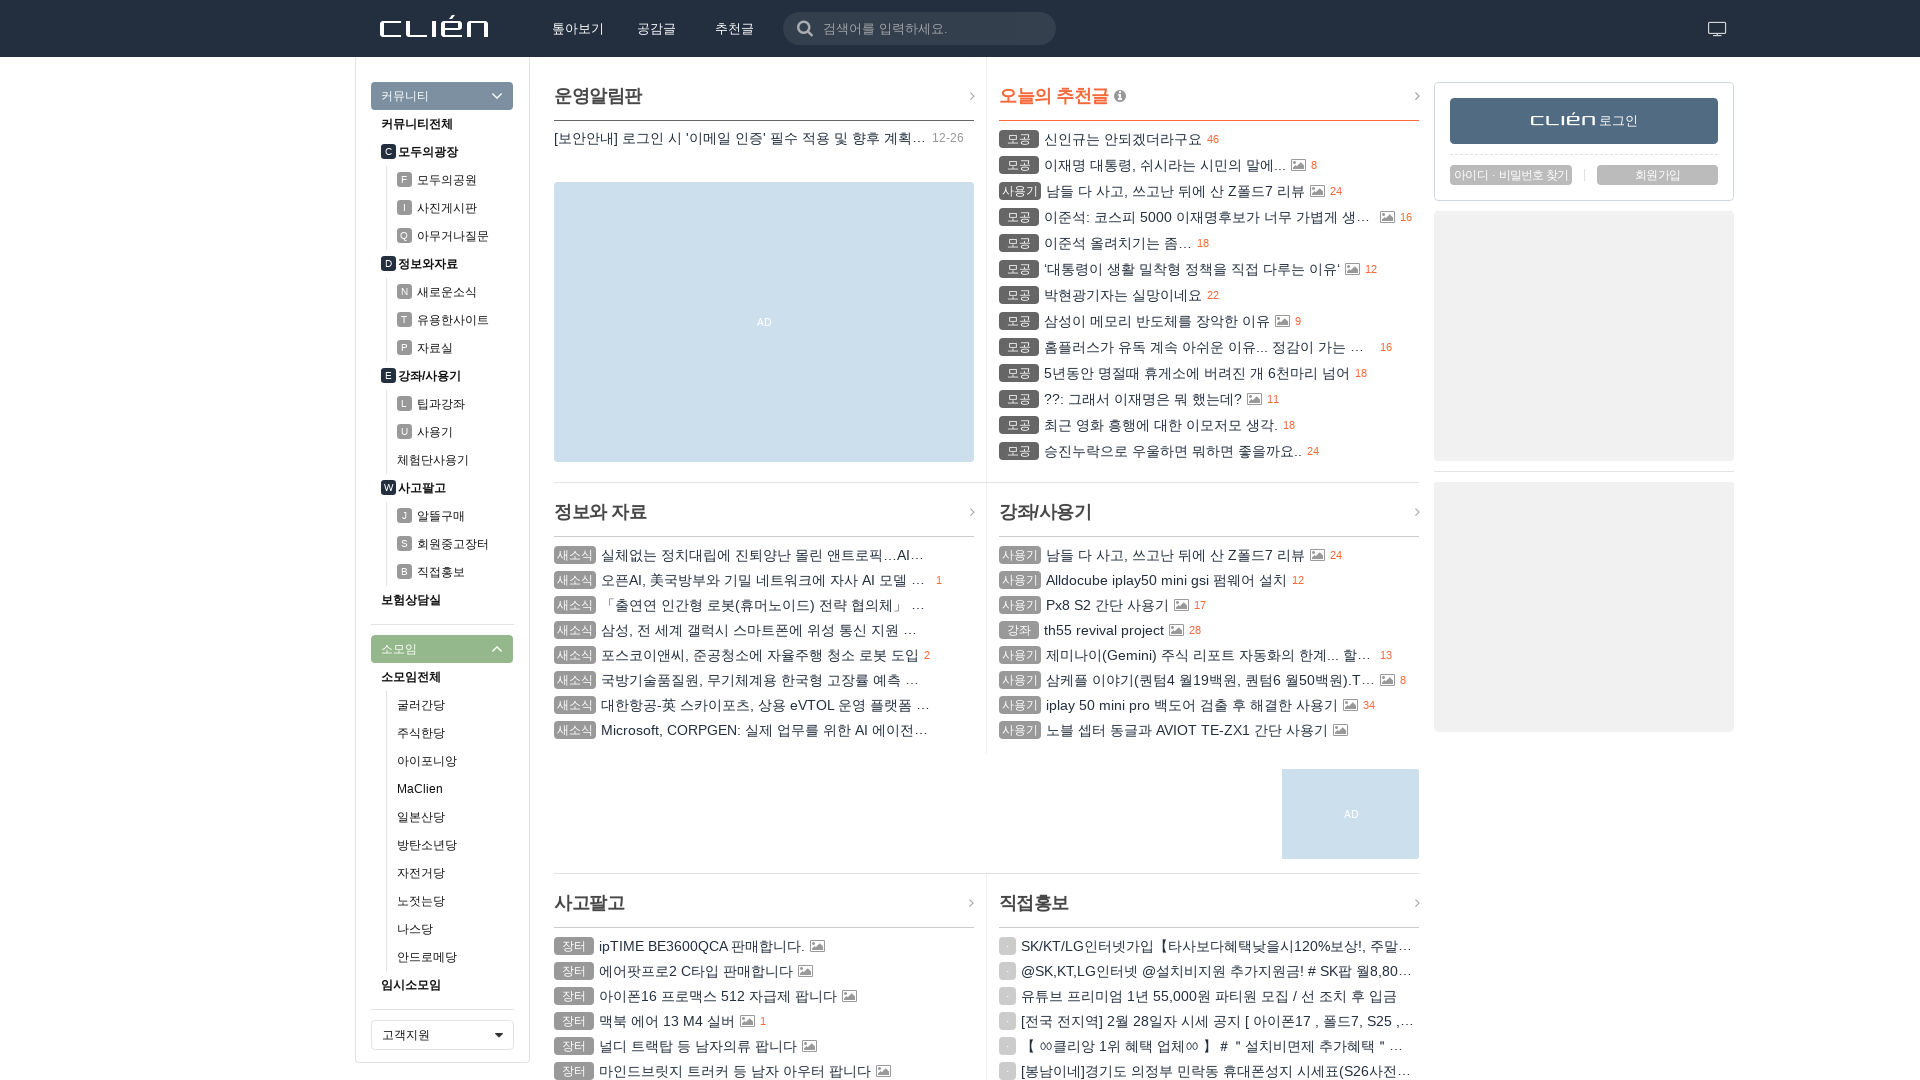